Tests alert handling functionality by filling a name field, clicking an alert button, and accepting the JavaScript alert dialog

Starting URL: https://rahulshettyacademy.com/AutomationPractice/

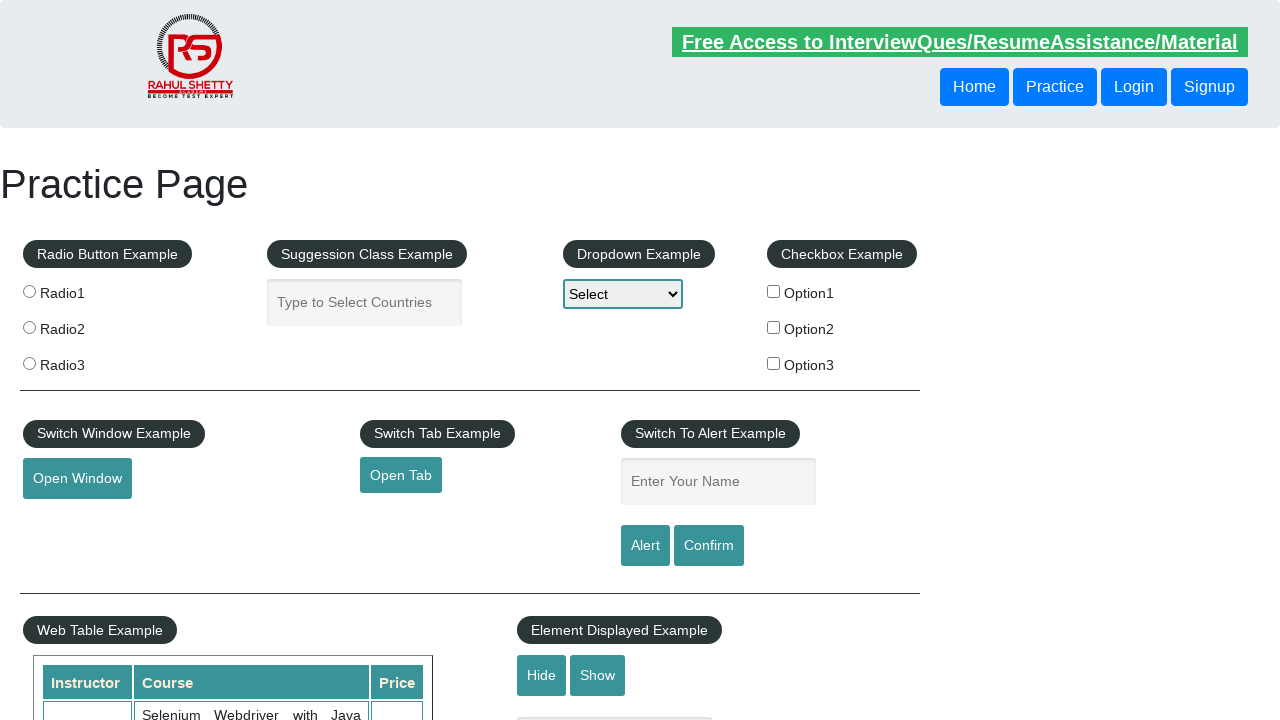

Filled name input field with 'Option3' on input#name
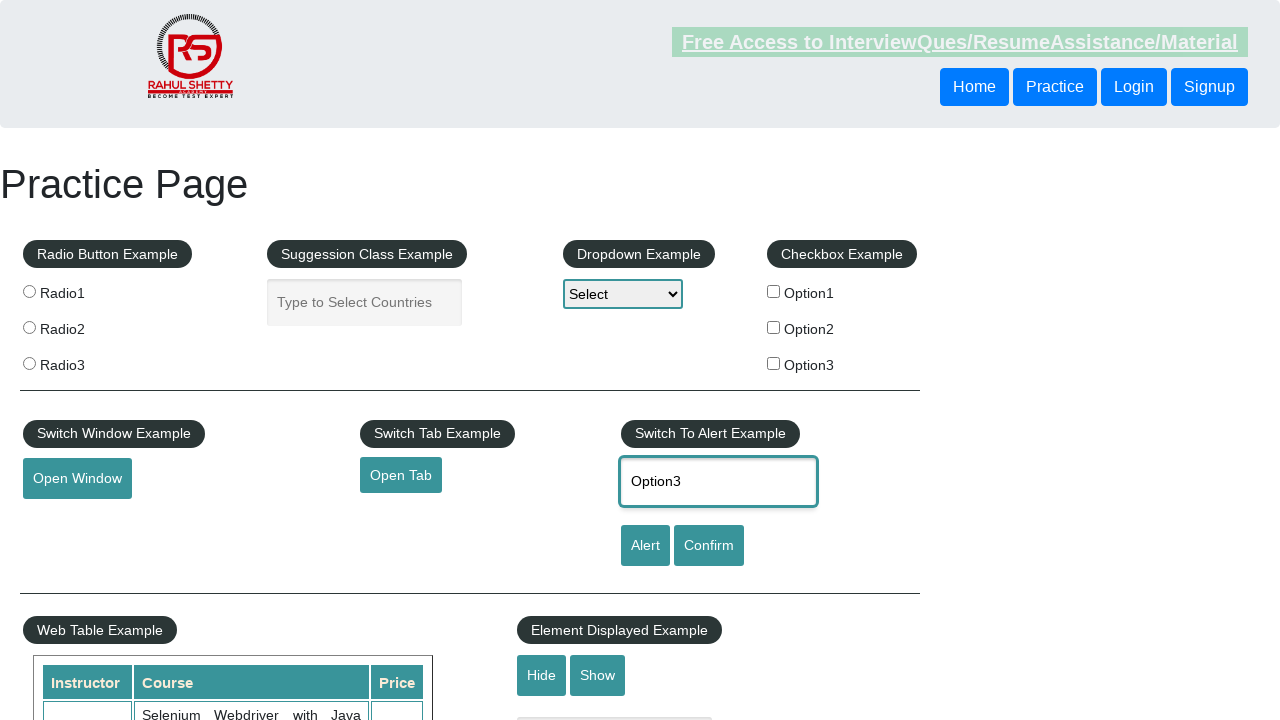

Clicked alert button to trigger JavaScript alert at (645, 546) on input#alertbtn
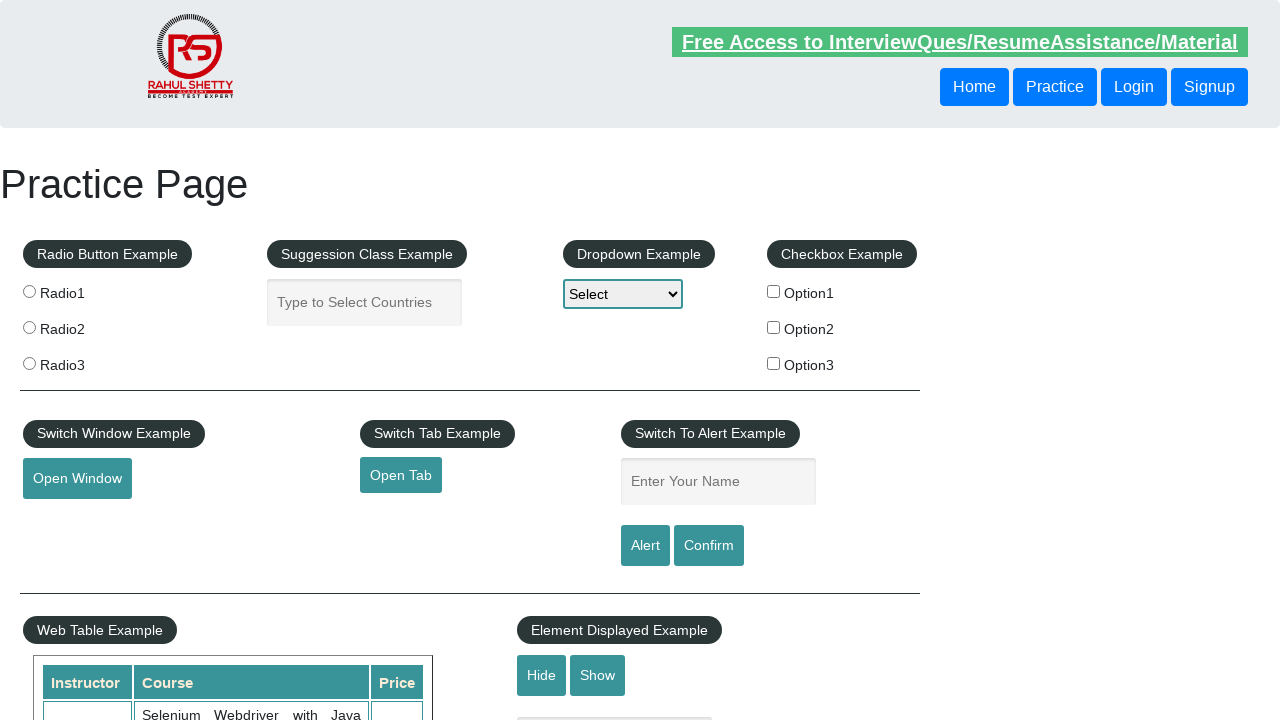

Registered dialog handler to accept alerts
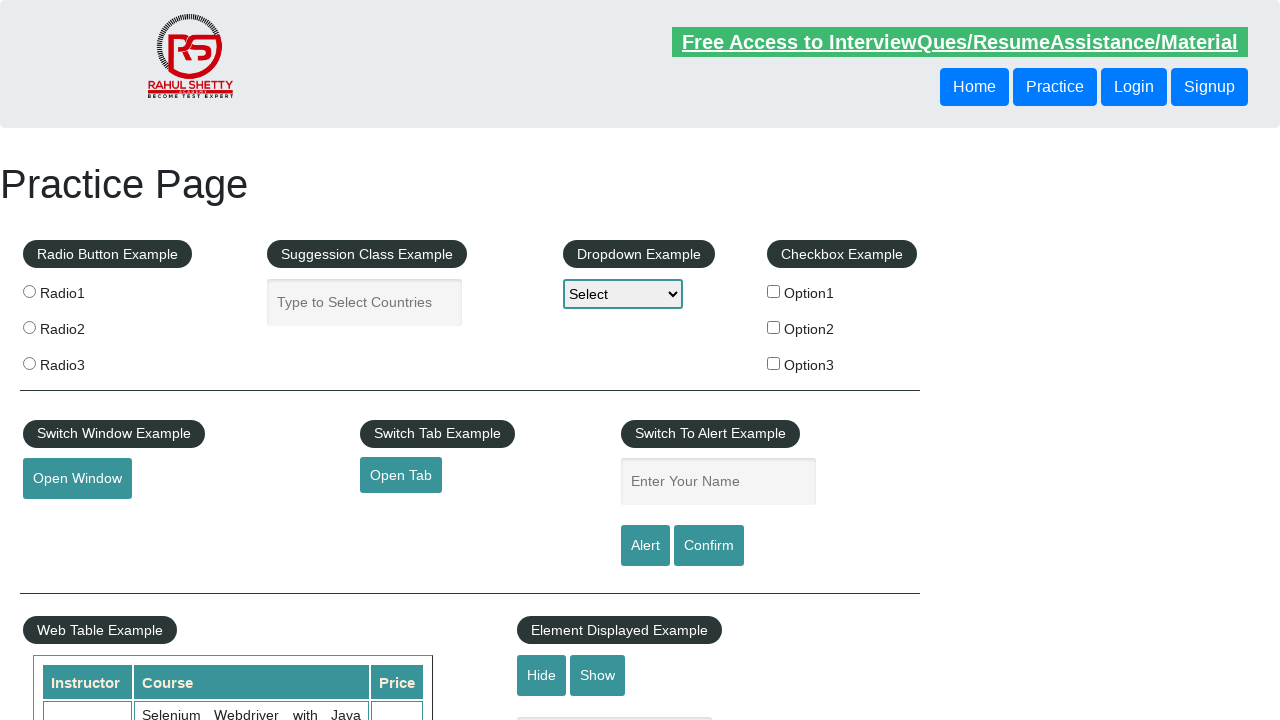

Waited 500ms for alert processing to complete
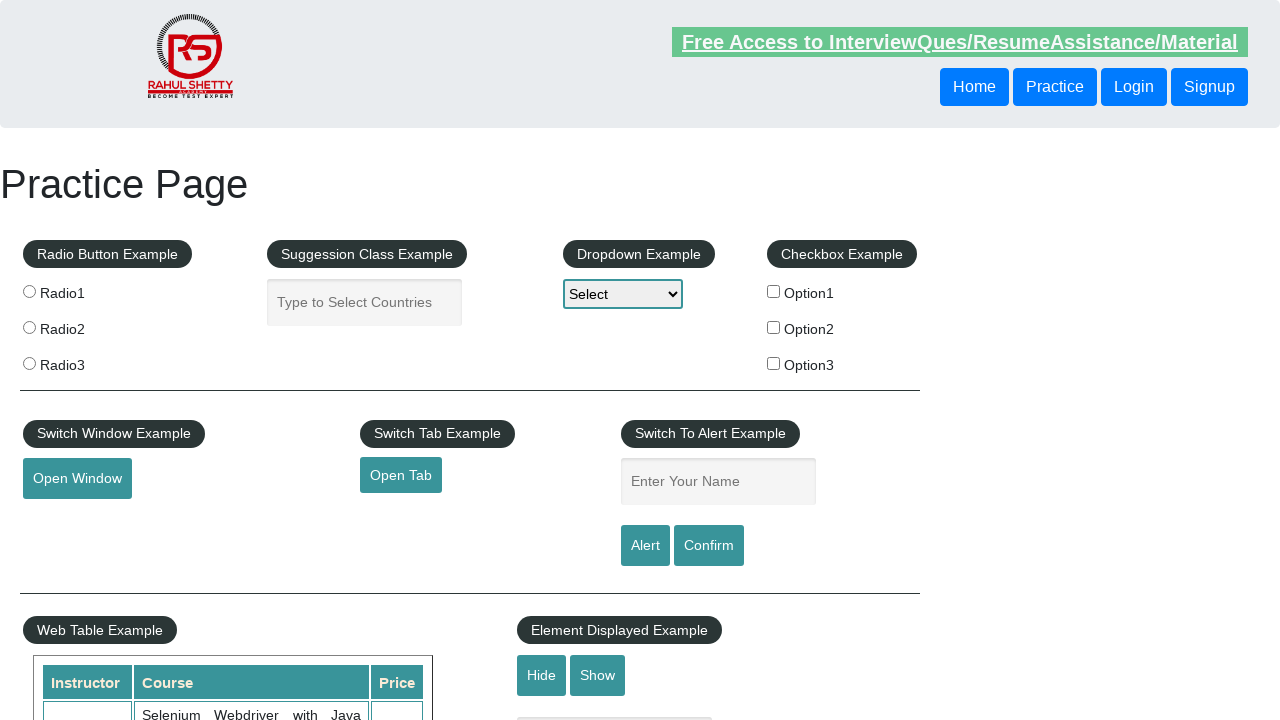

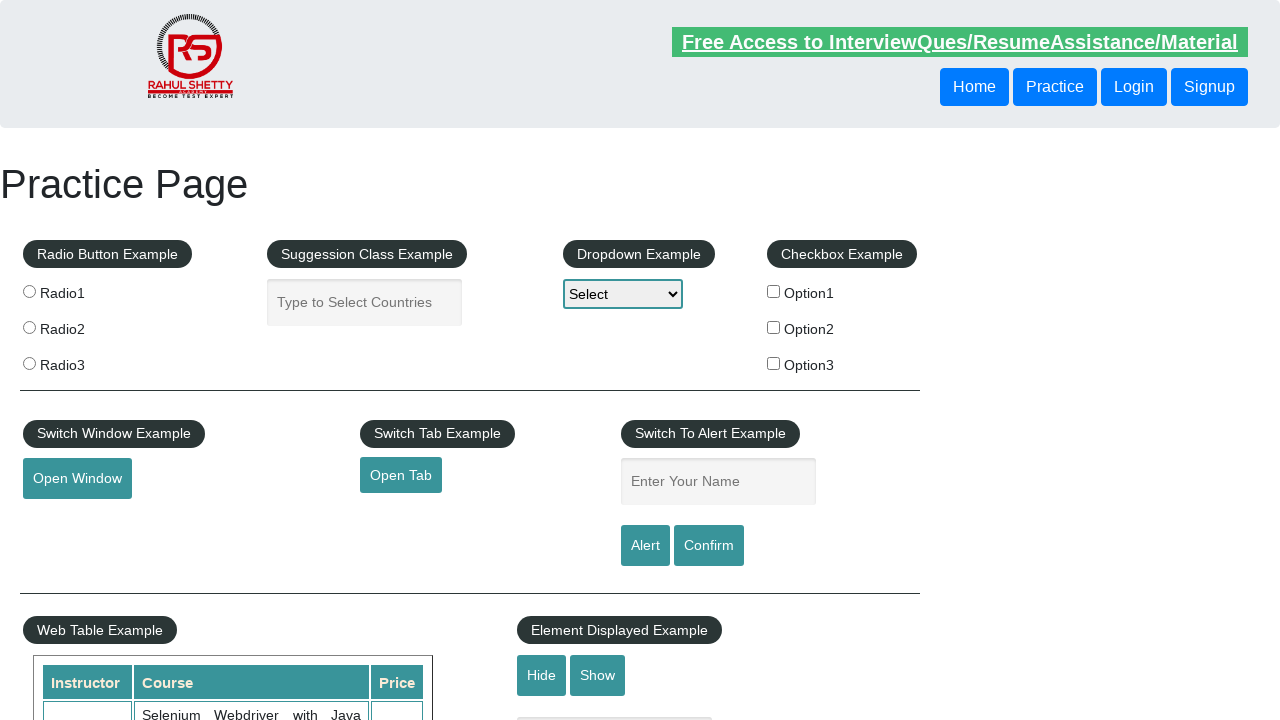